Tests DuckDuckGo search functionality by entering a search query and pressing Enter to submit

Starting URL: https://duckduckgo.com

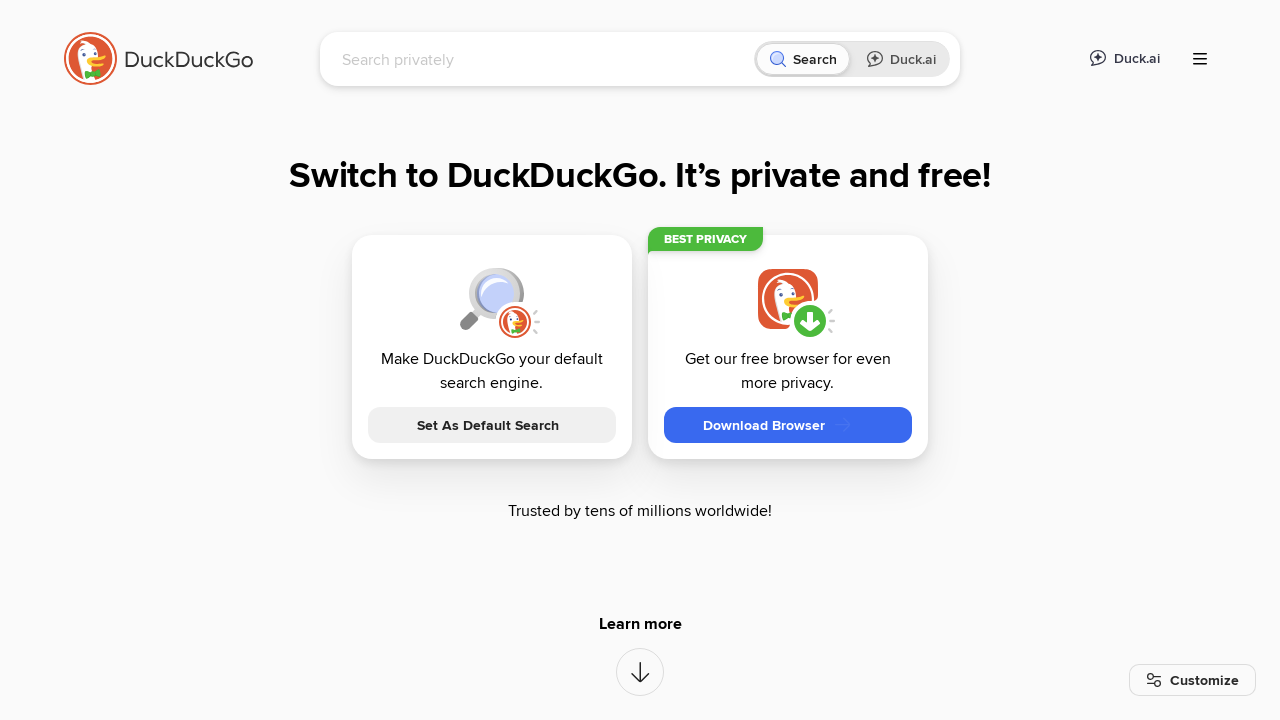

Filled search box with query 'Is Grid backward compatible?' on input[name='q']
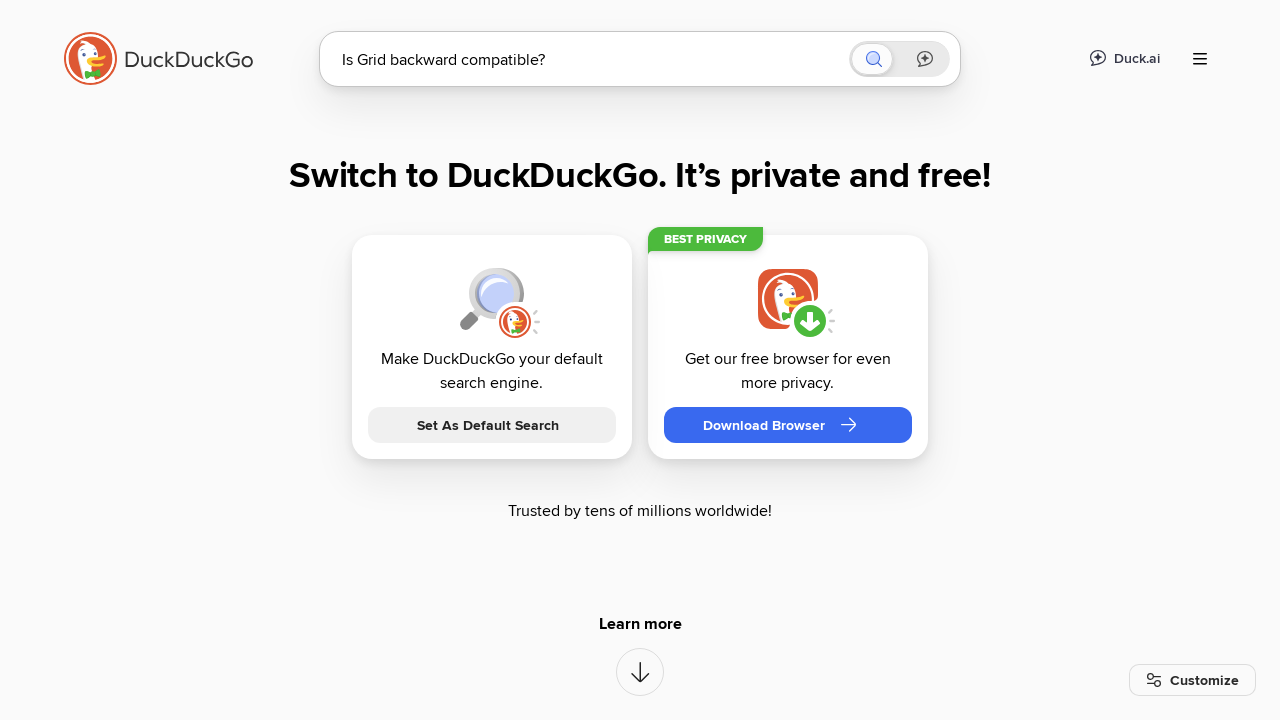

Pressed Enter to submit search query on input[name='q']
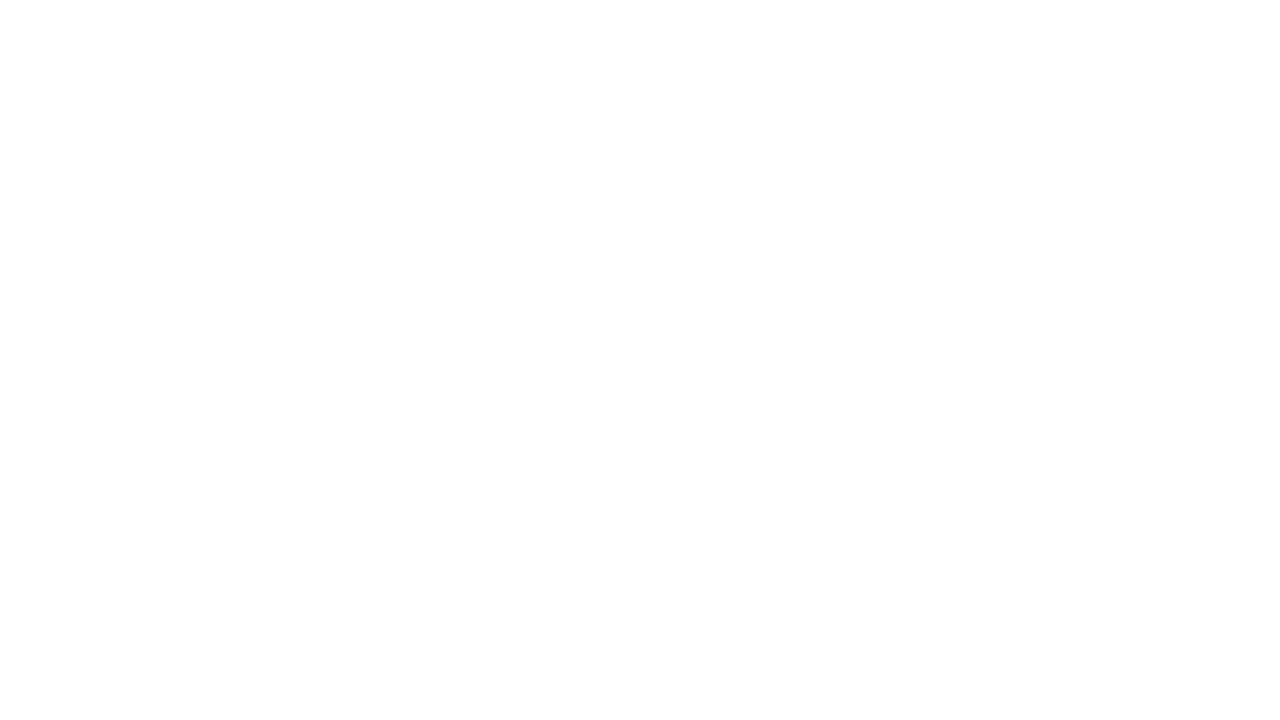

Search results loaded and network idle
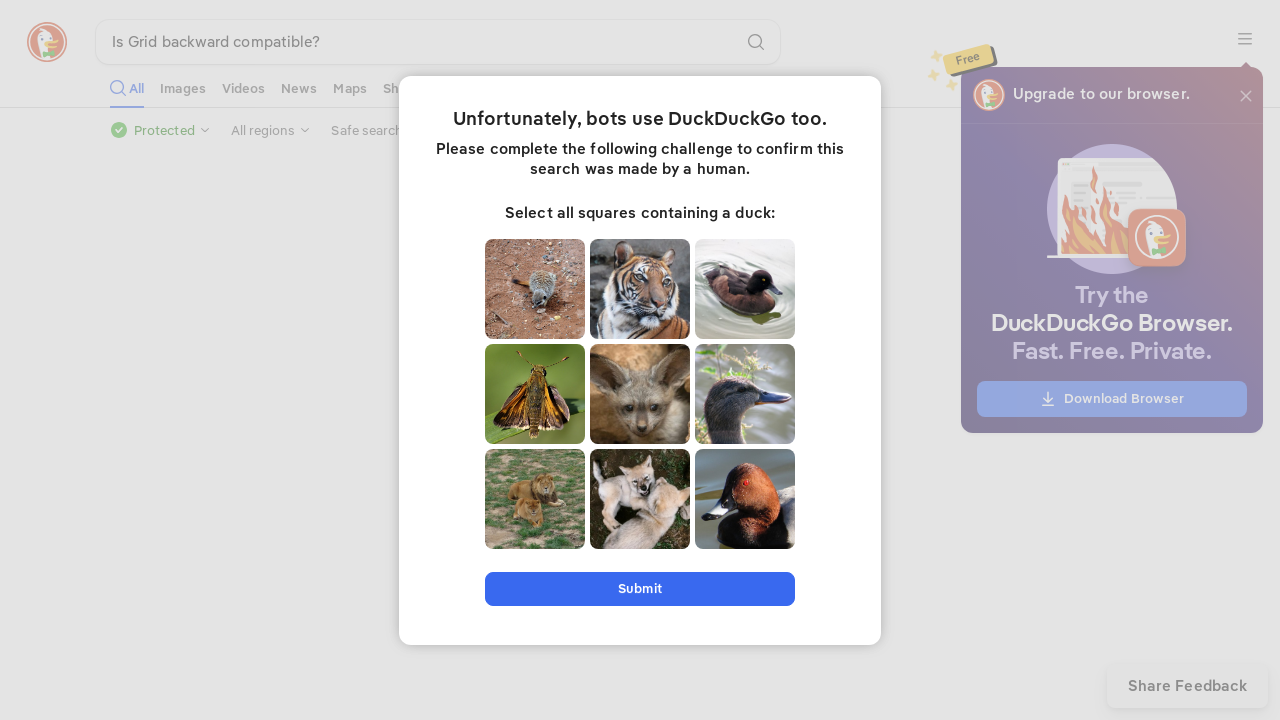

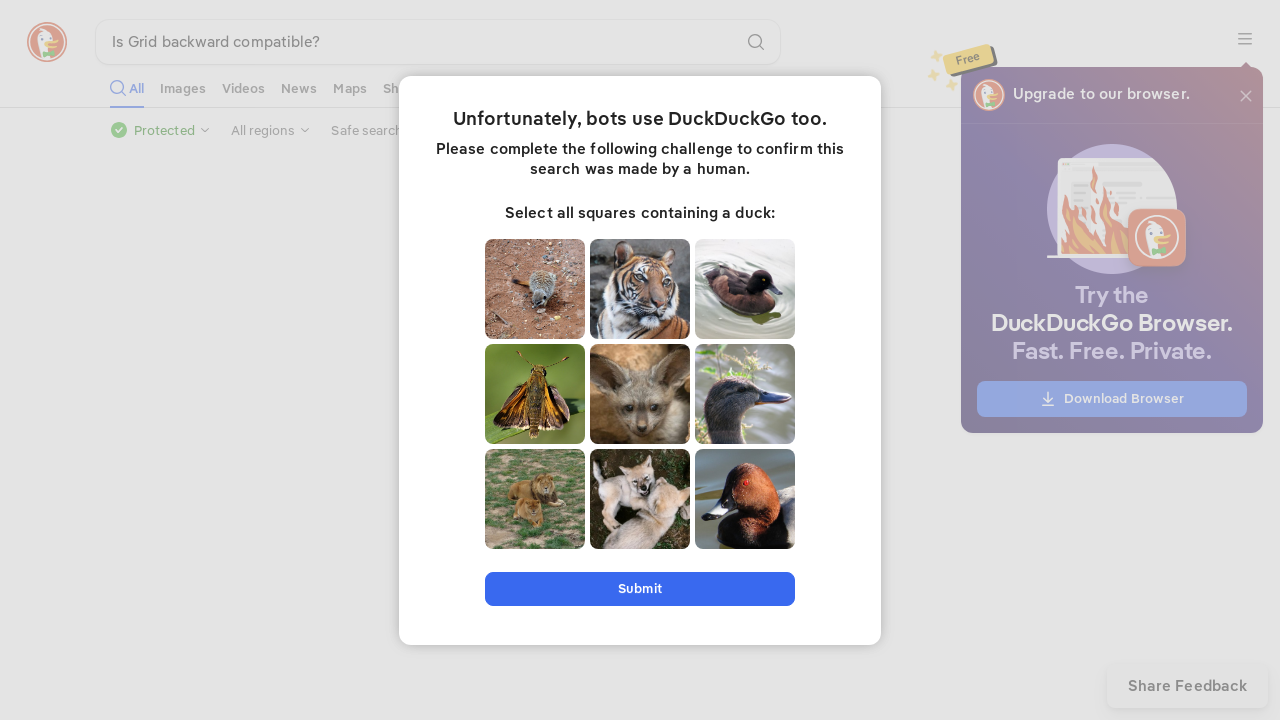